Tests various elements on the Omayo blog page including filling text areas, search box, clicking dropdown button, and navigating via link

Starting URL: https://omayo.blogspot.com/

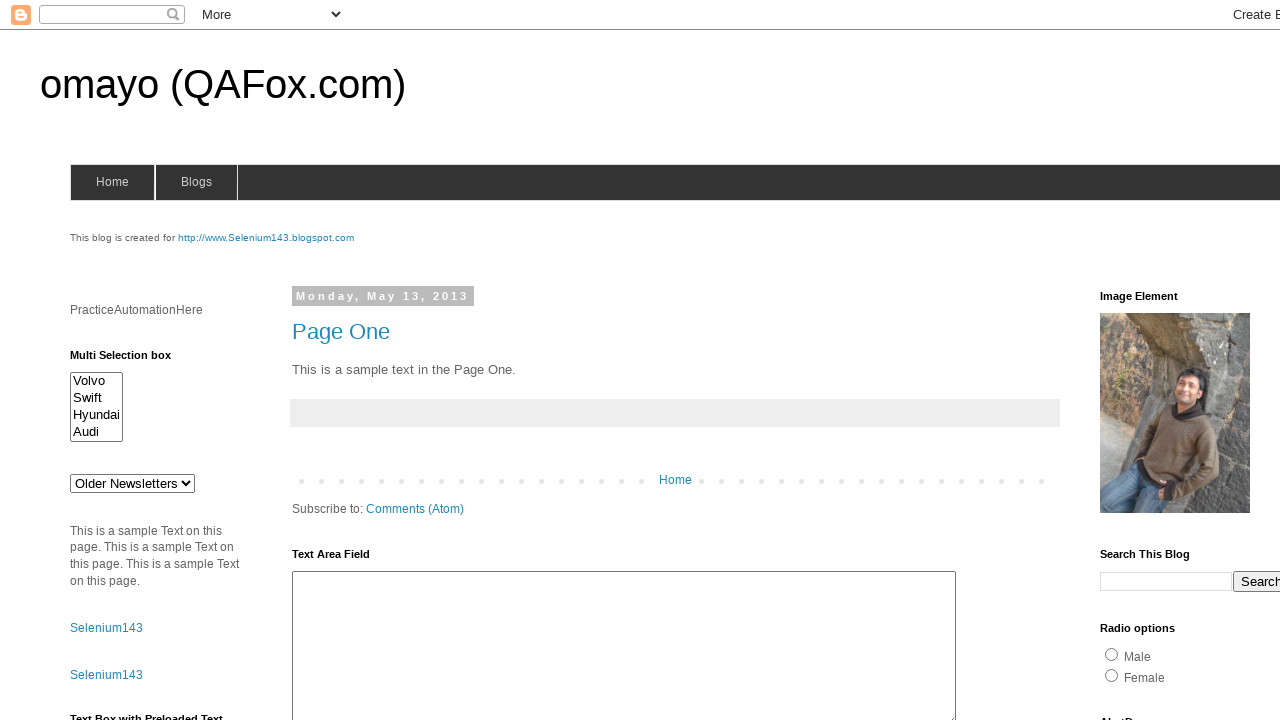

Filled text area with 'Ranjith Kumar' on #ta1
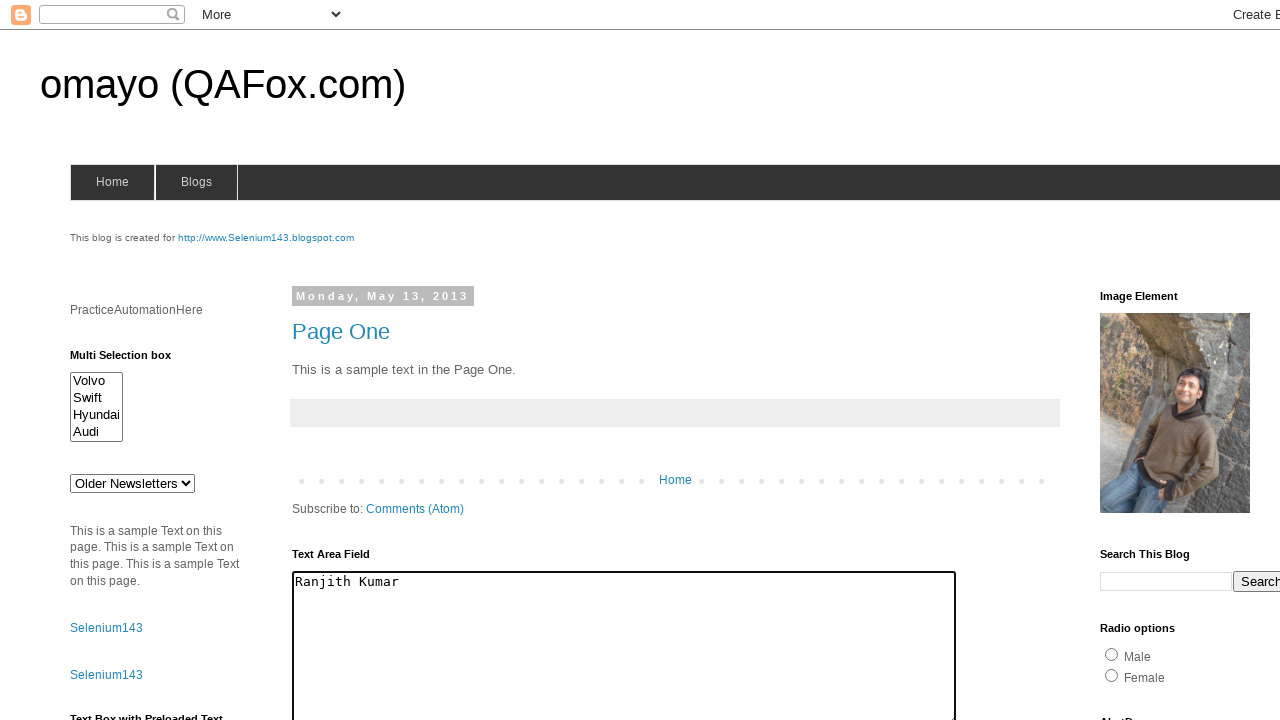

Filled search box with 'Ranjith' on input[name='q']
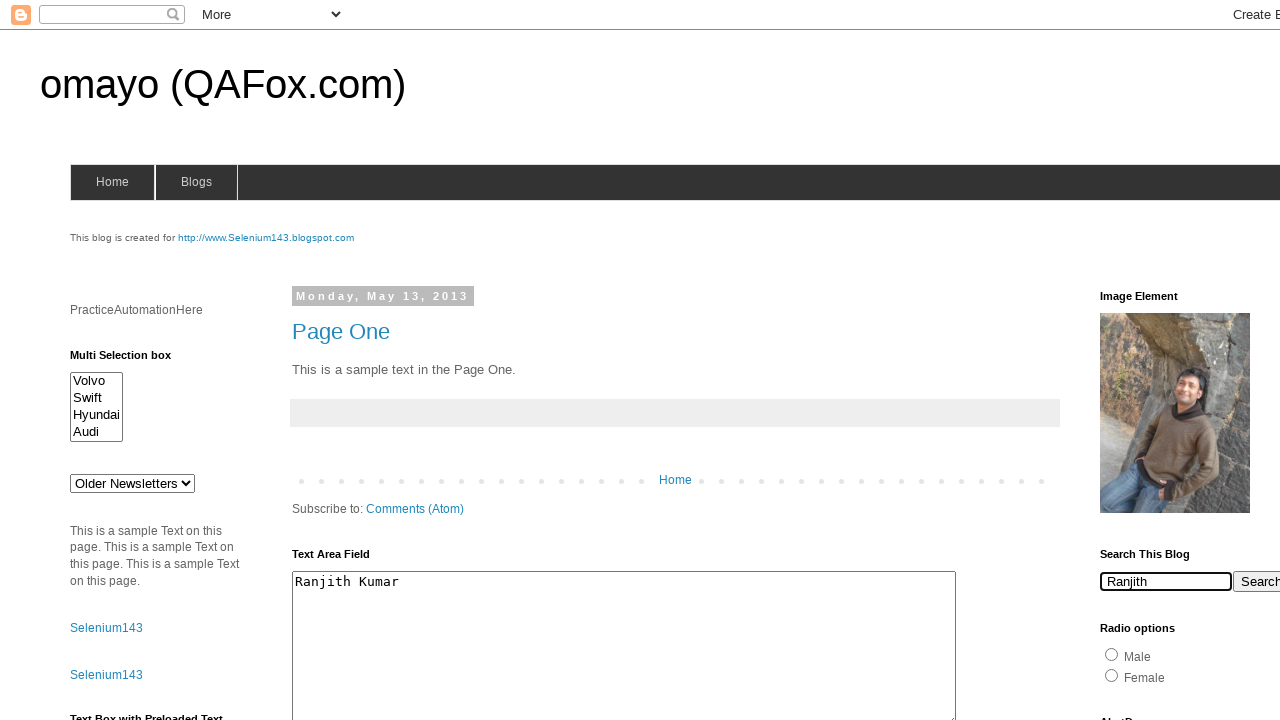

Clicked dropdown button at (1227, 360) on .dropbtn
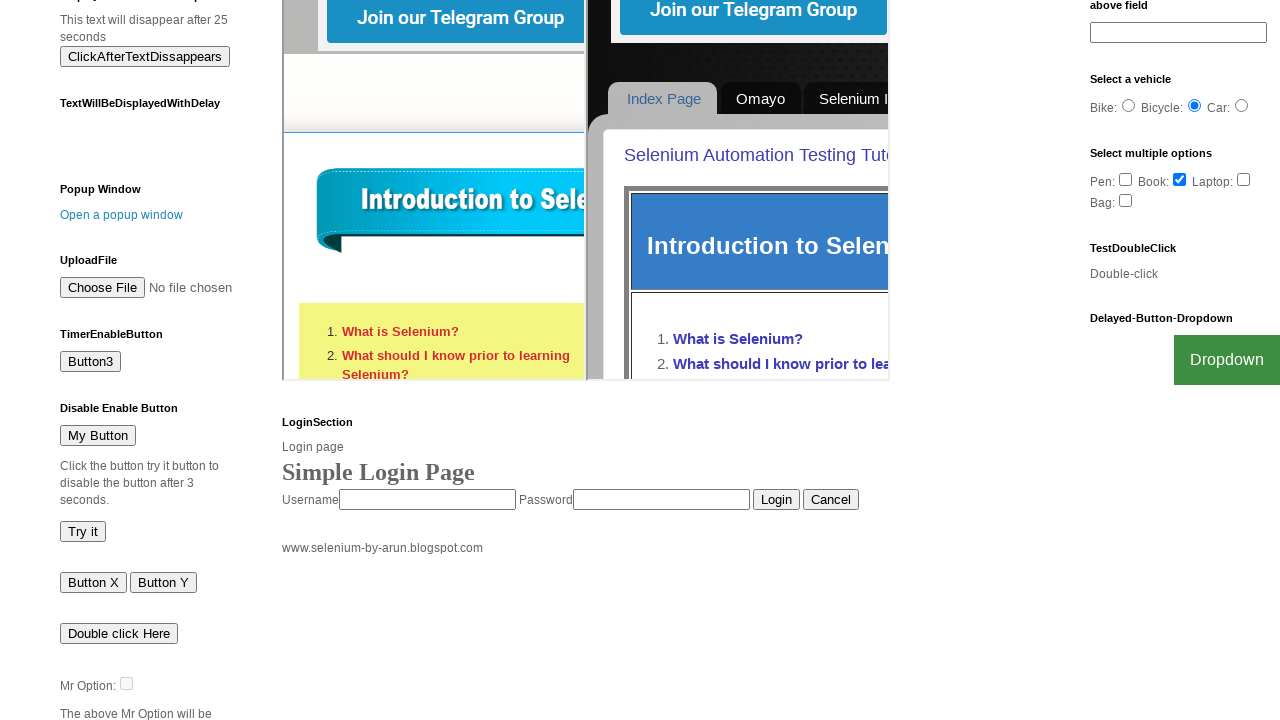

Clicked link with text 'onlytestingblog' at (1146, 361) on text=onlytestingblog
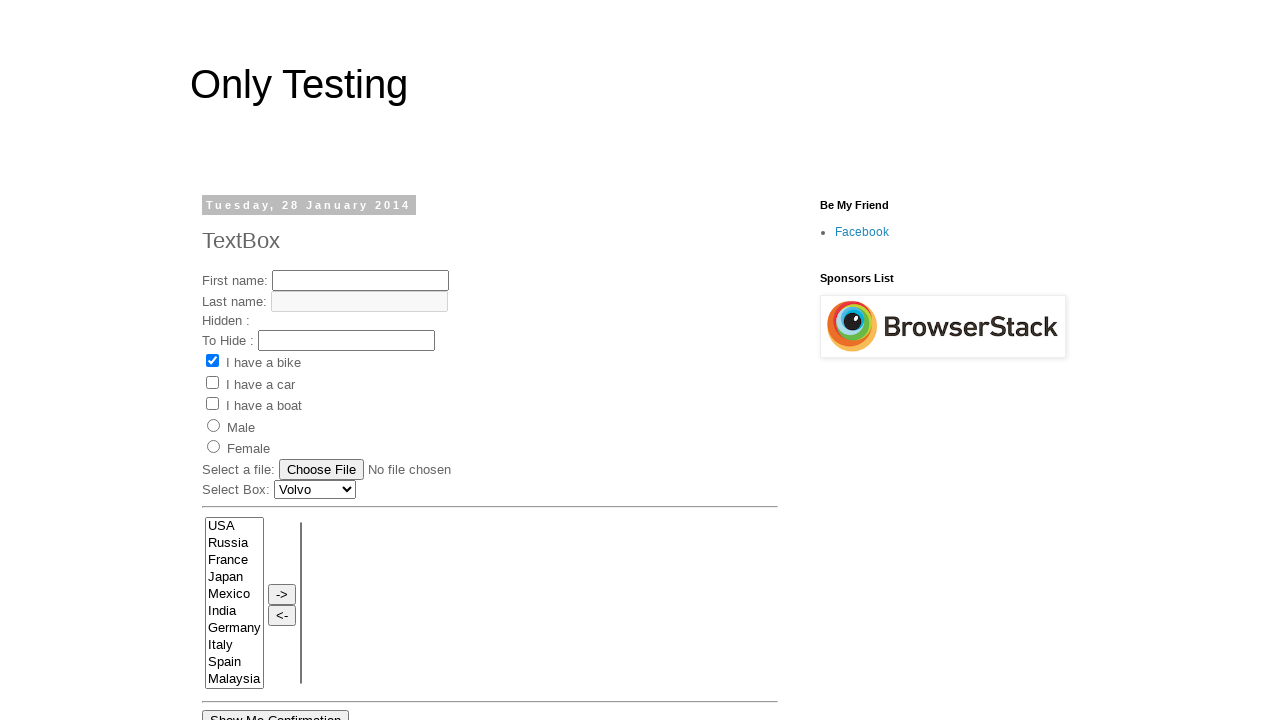

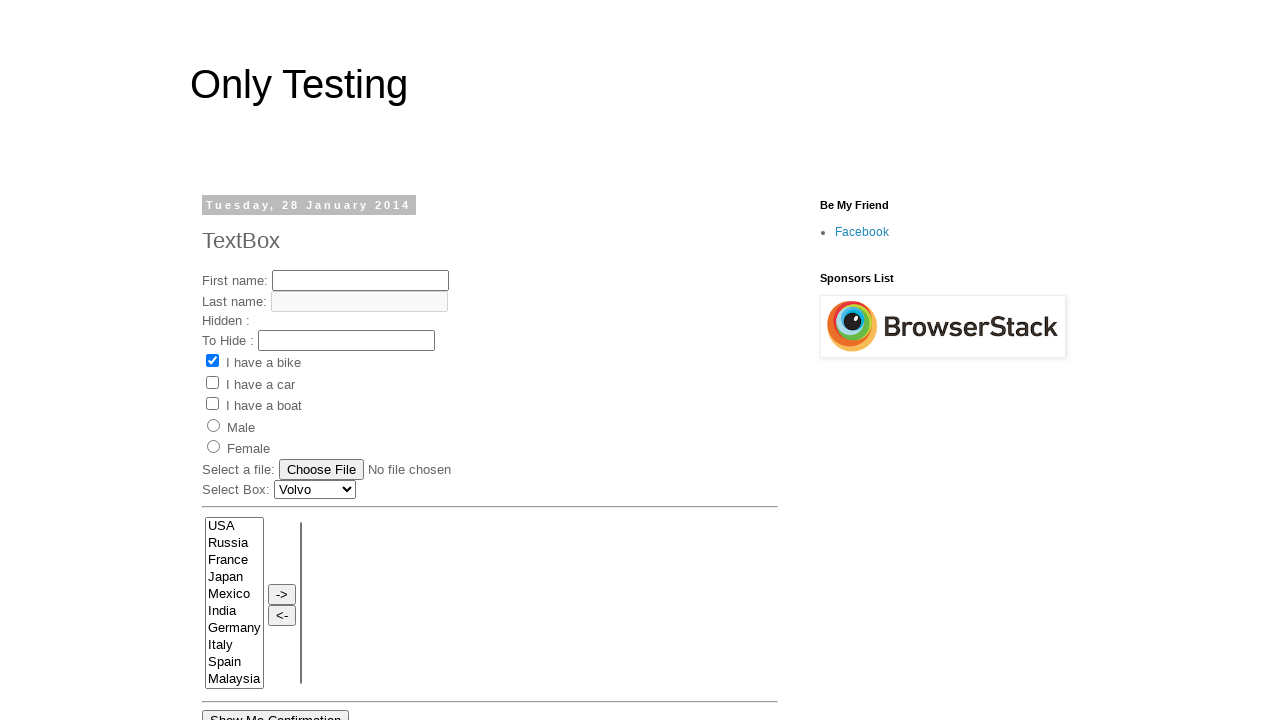